Tests an Angular e-commerce application by browsing products, adding a Selenium course to cart, and updating the quantity in the cart

Starting URL: https://rahulshettyacademy.com/angularAppdemo/

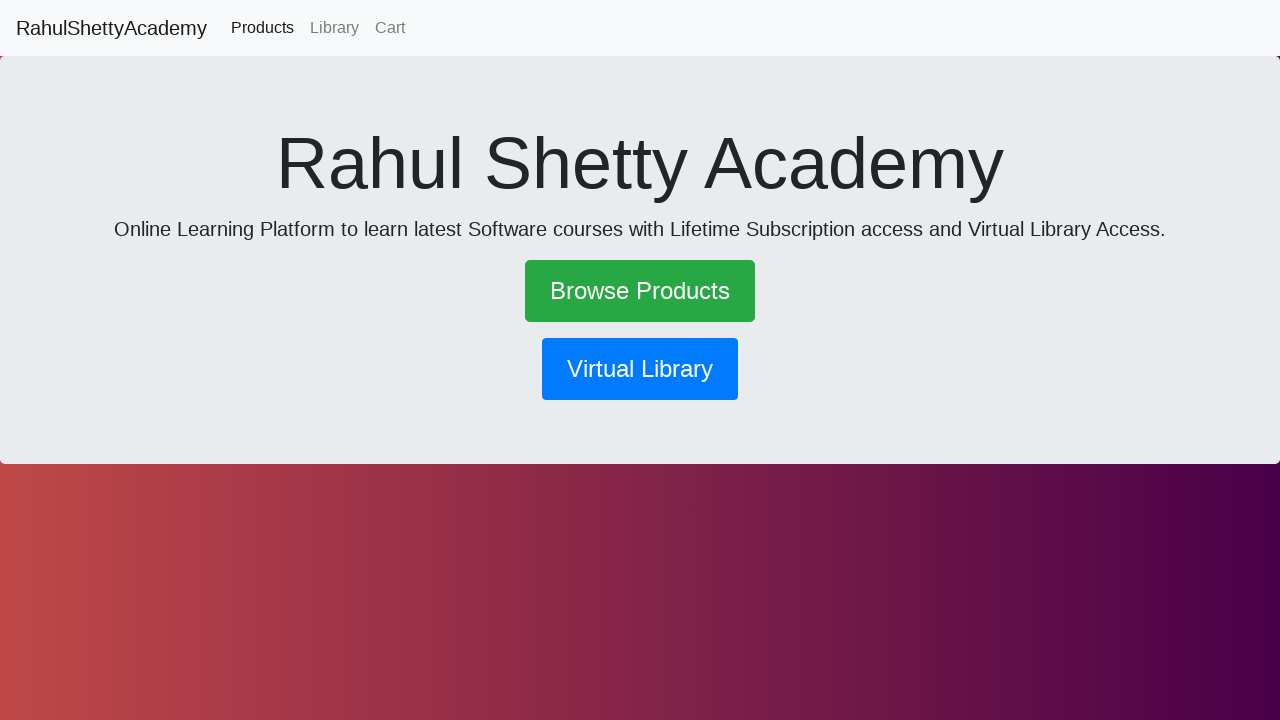

Clicked on Browse Products link at (640, 291) on text=Browse Products
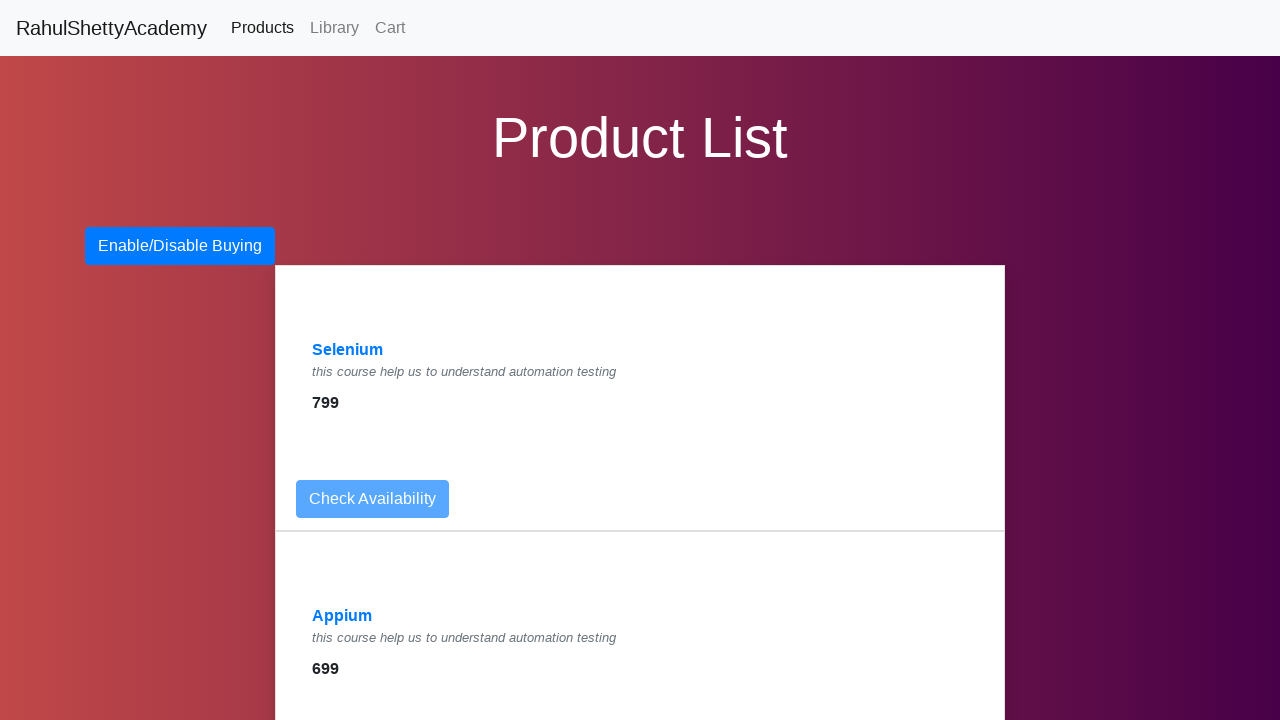

Clicked on Selenium product at (348, 350) on text=Selenium
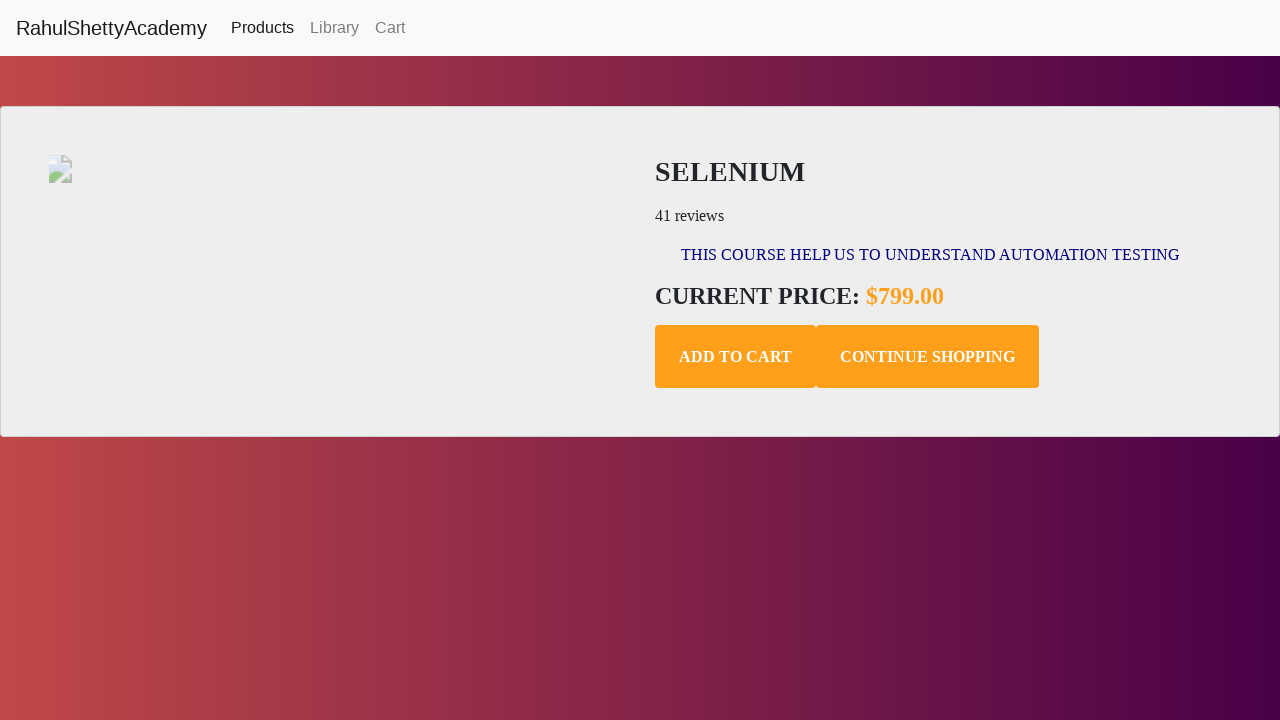

Added Selenium product to cart at (736, 357) on .add-to-cart
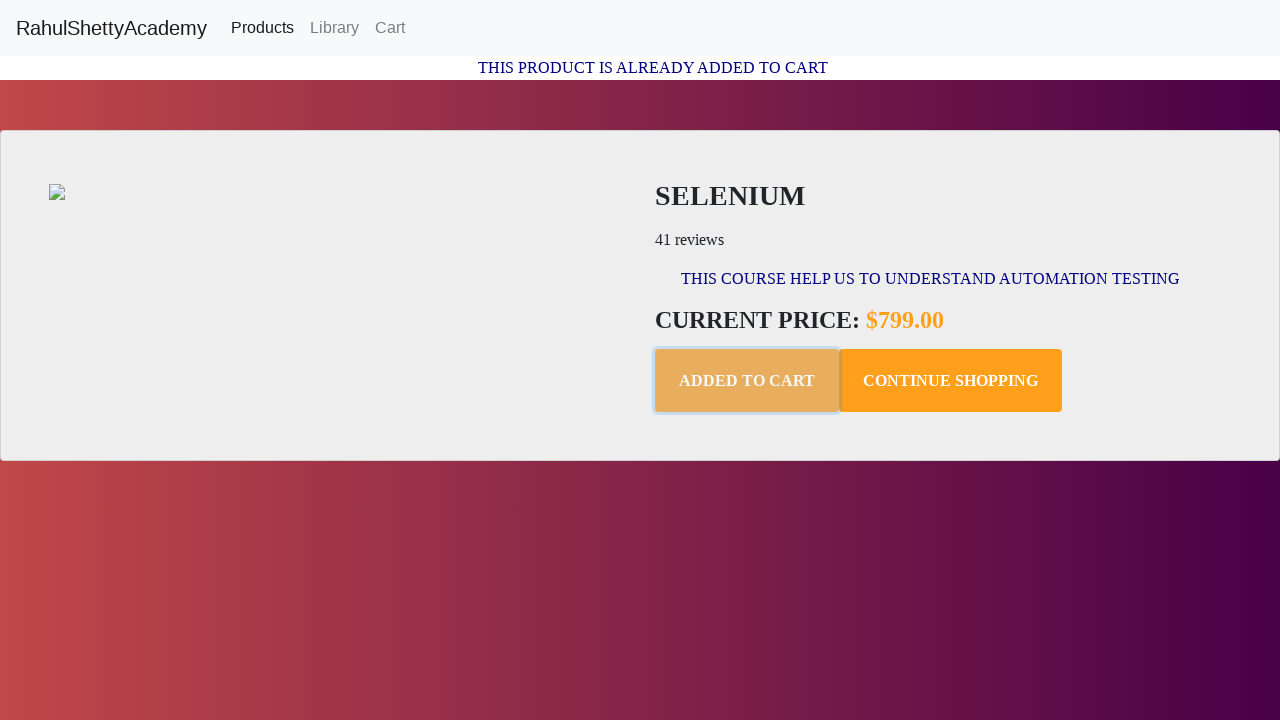

Navigated to Cart at (390, 28) on text=Cart
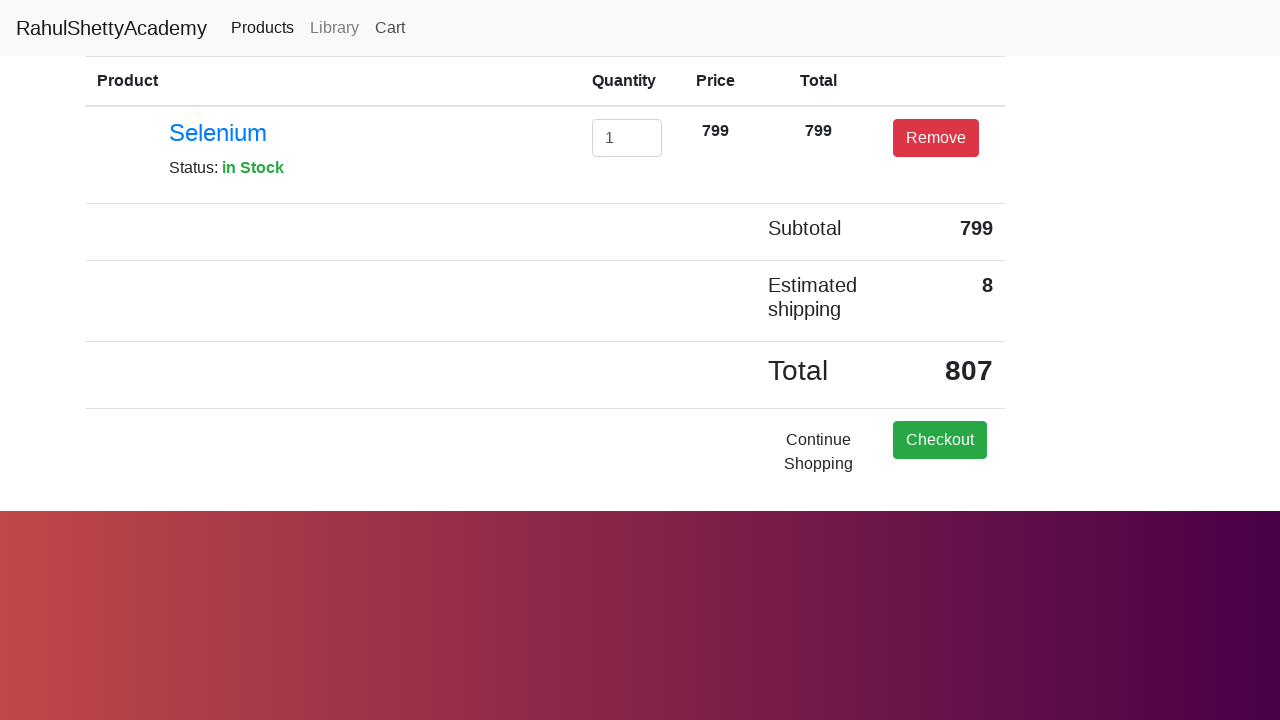

Cleared quantity field on #exampleInputEmail1
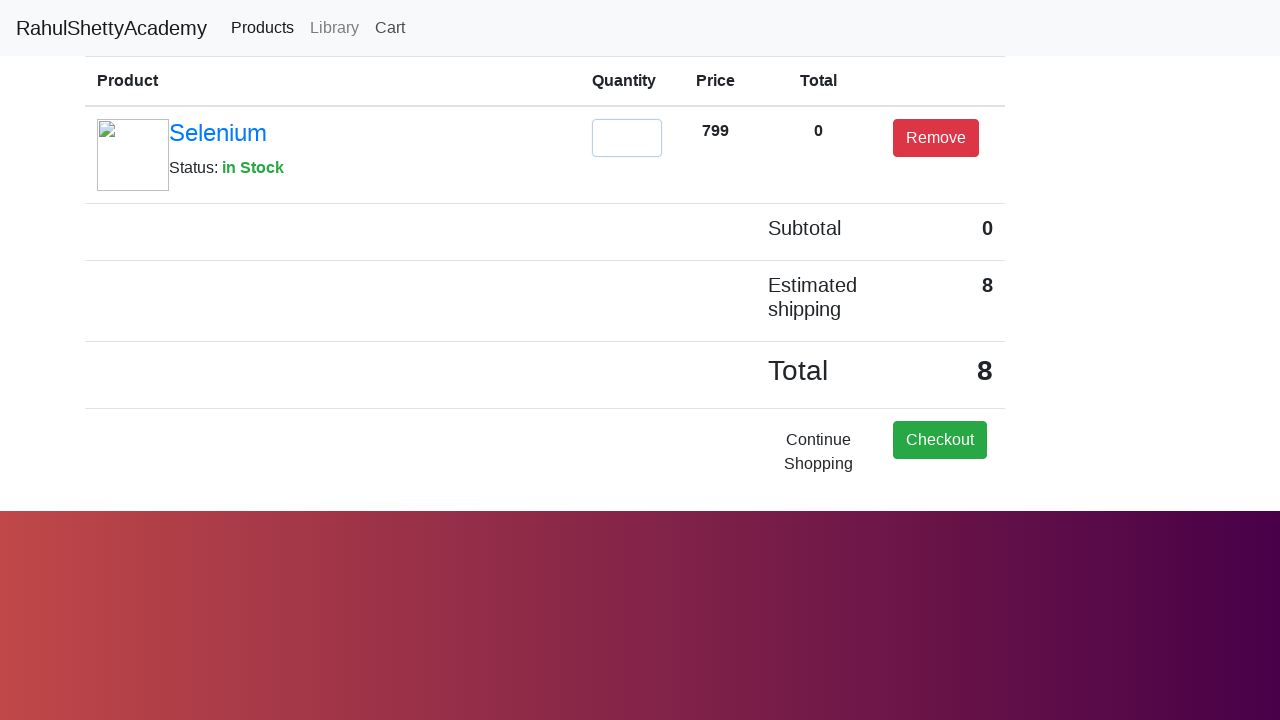

Updated quantity to 3 on #exampleInputEmail1
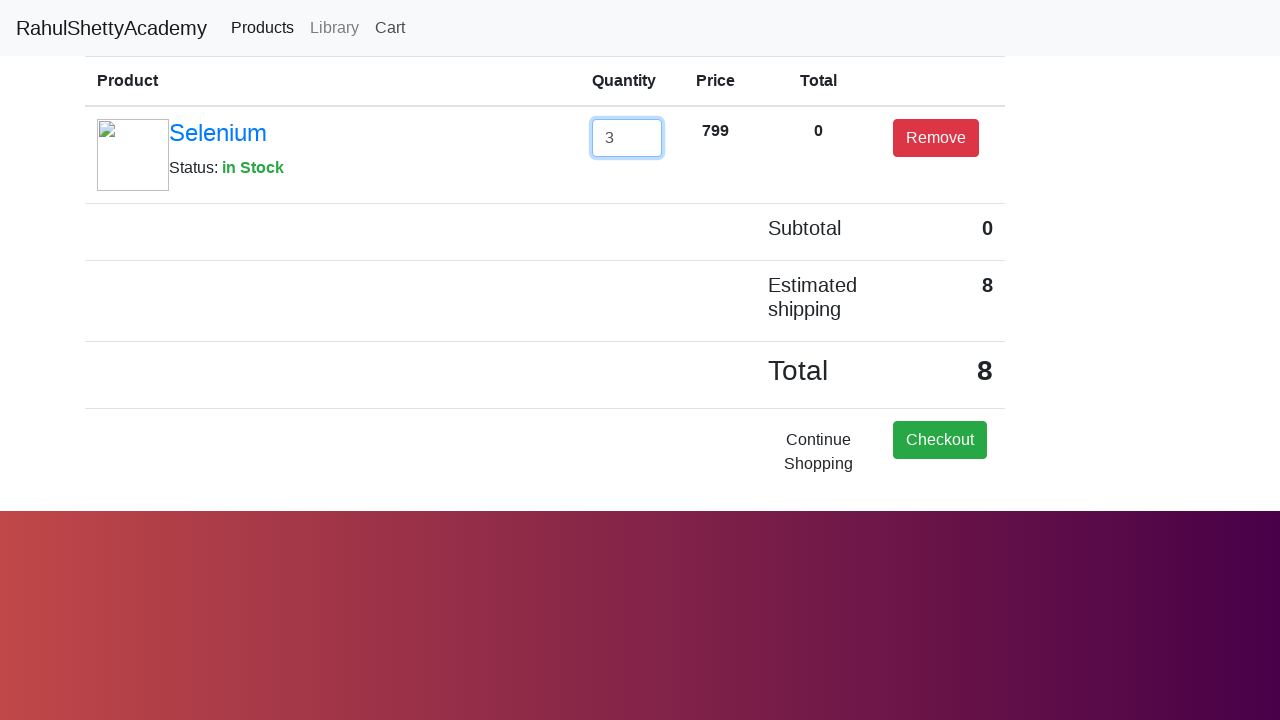

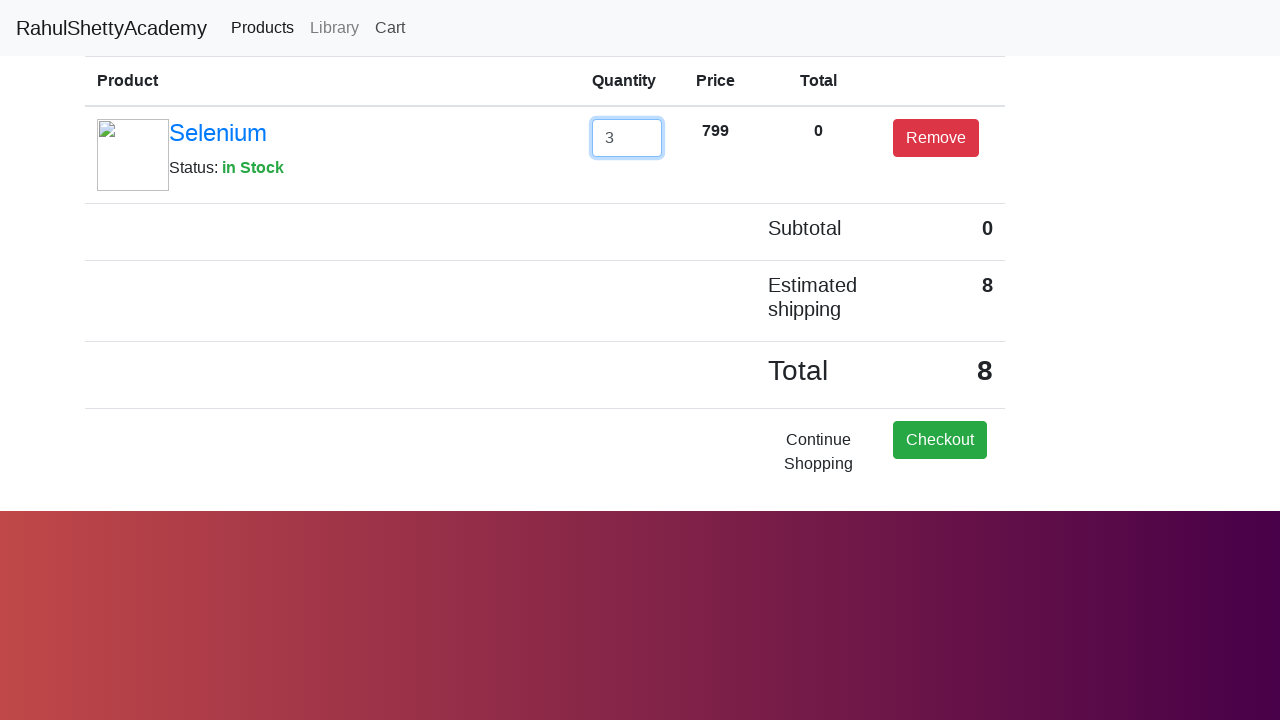